Tests that the login form fields are present with correct Ukrainian placeholder texts for email and password inputs

Starting URL: http://speak-ukrainian.eastus2.cloudapp.azure.com/dev/

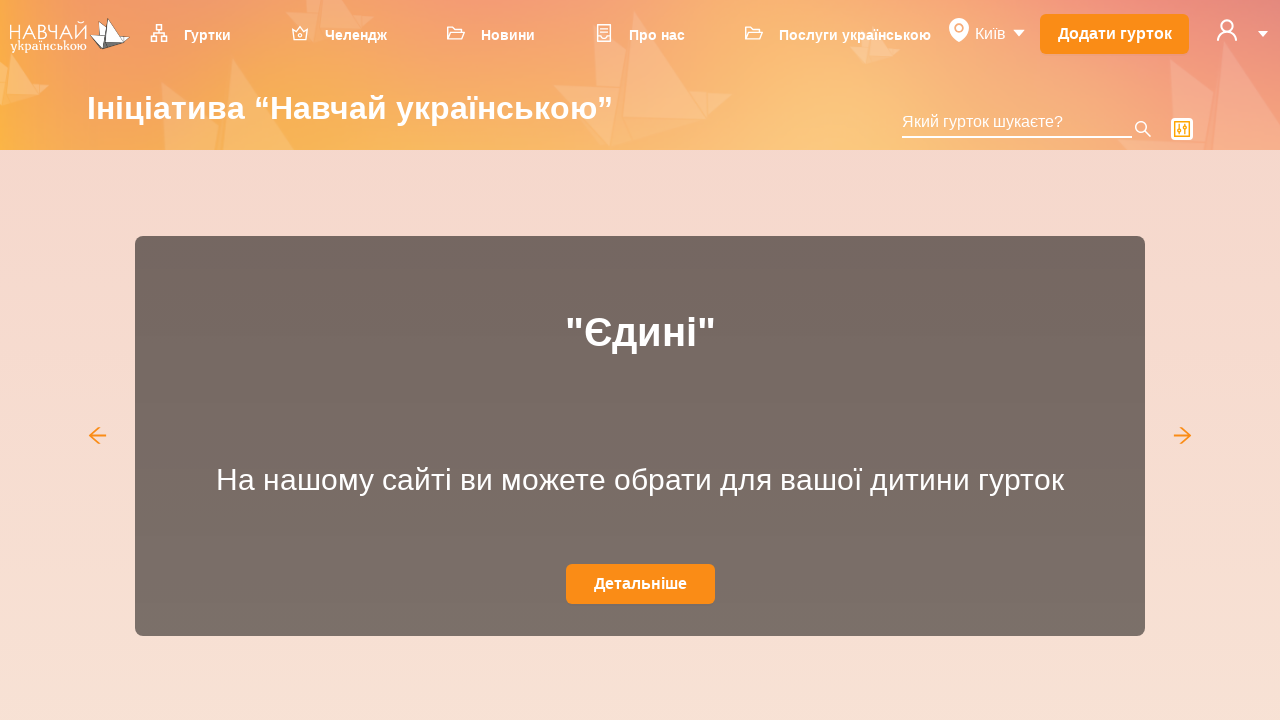

Clicked user icon to open dropdown menu at (1227, 30) on svg[data-icon='user']
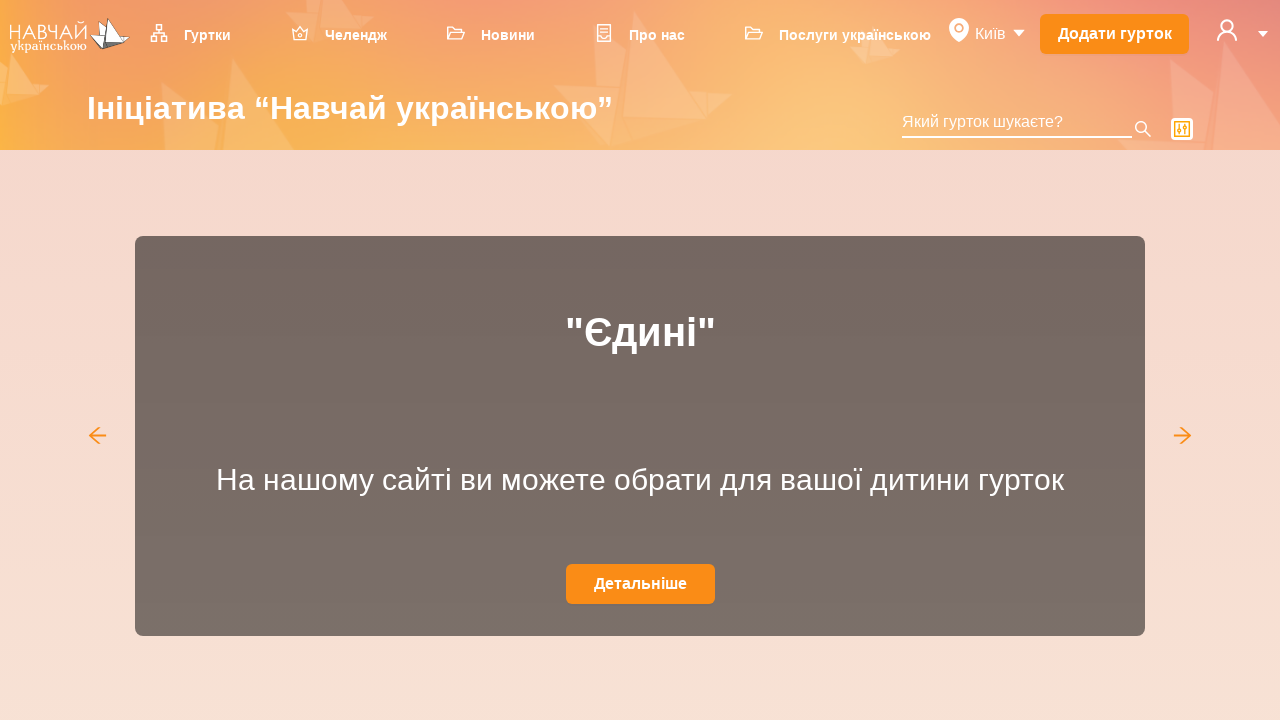

Dropdown menu appeared and is visible
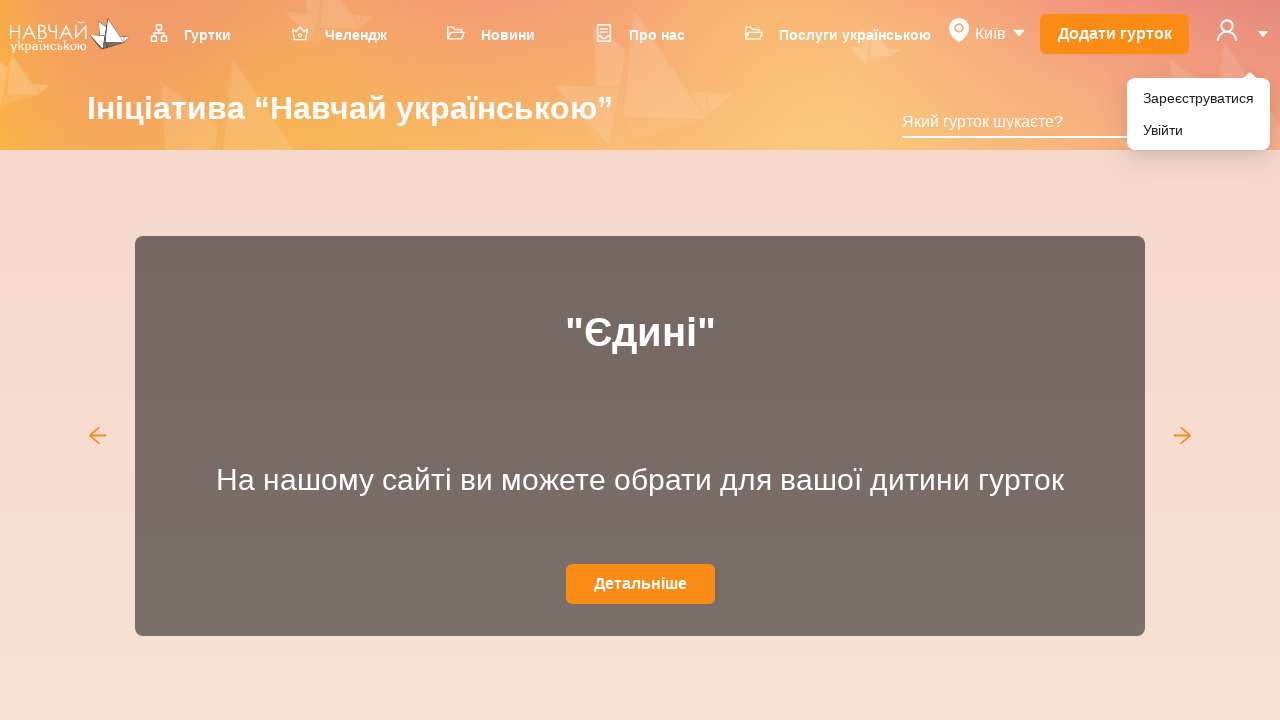

Clicked 'Увійти' (Login) menu item at (1198, 130) on li[role='menuitem'] div:has-text('Увійти')
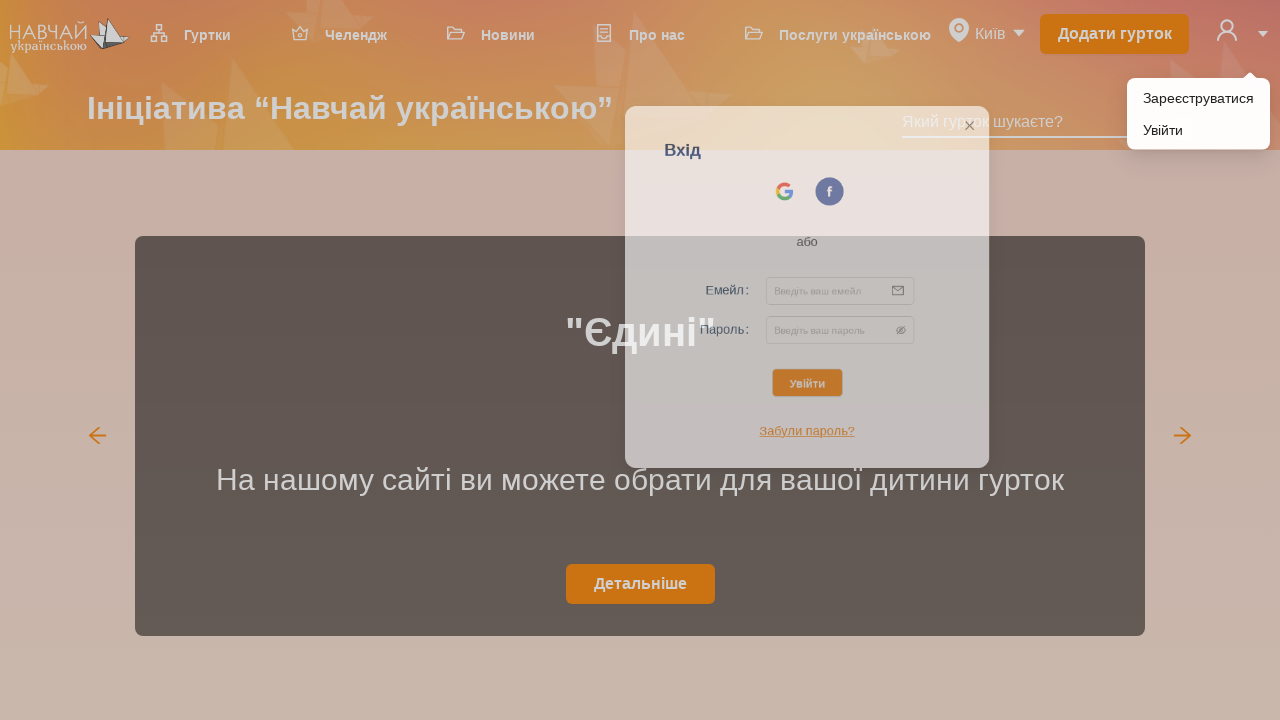

Located email input field
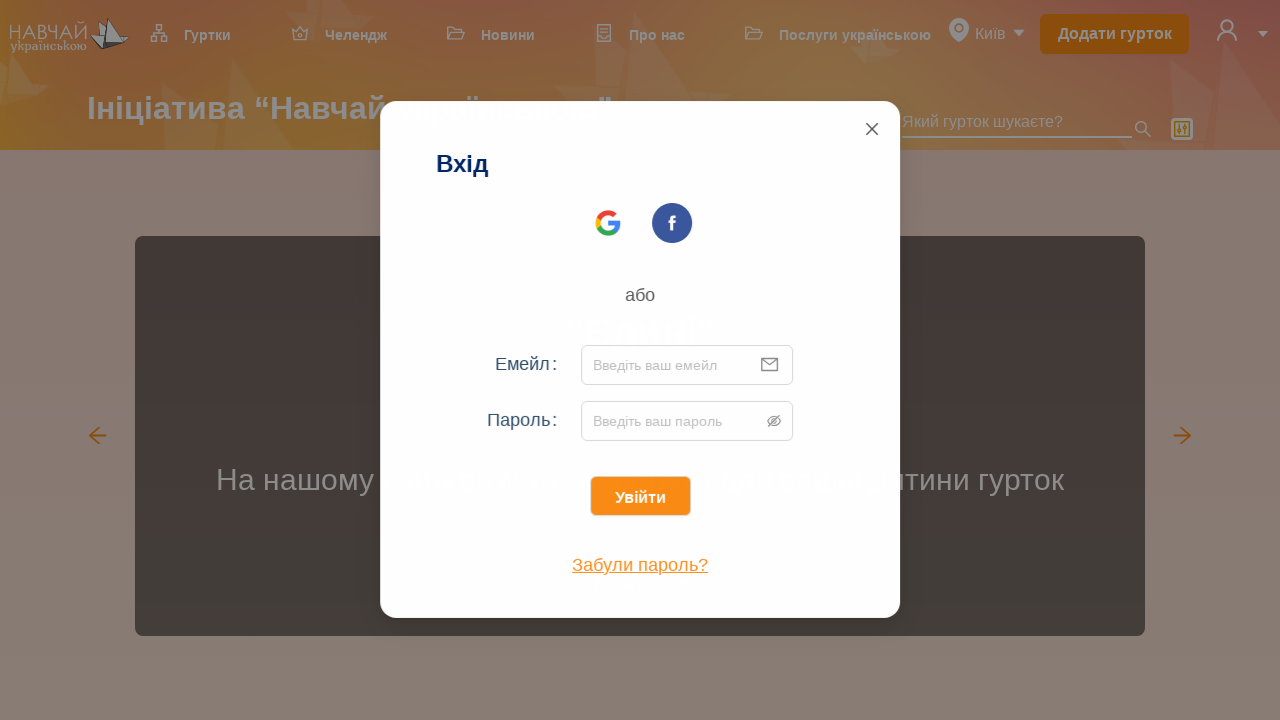

Verified email input has correct Ukrainian placeholder 'Введіть ваш емейл'
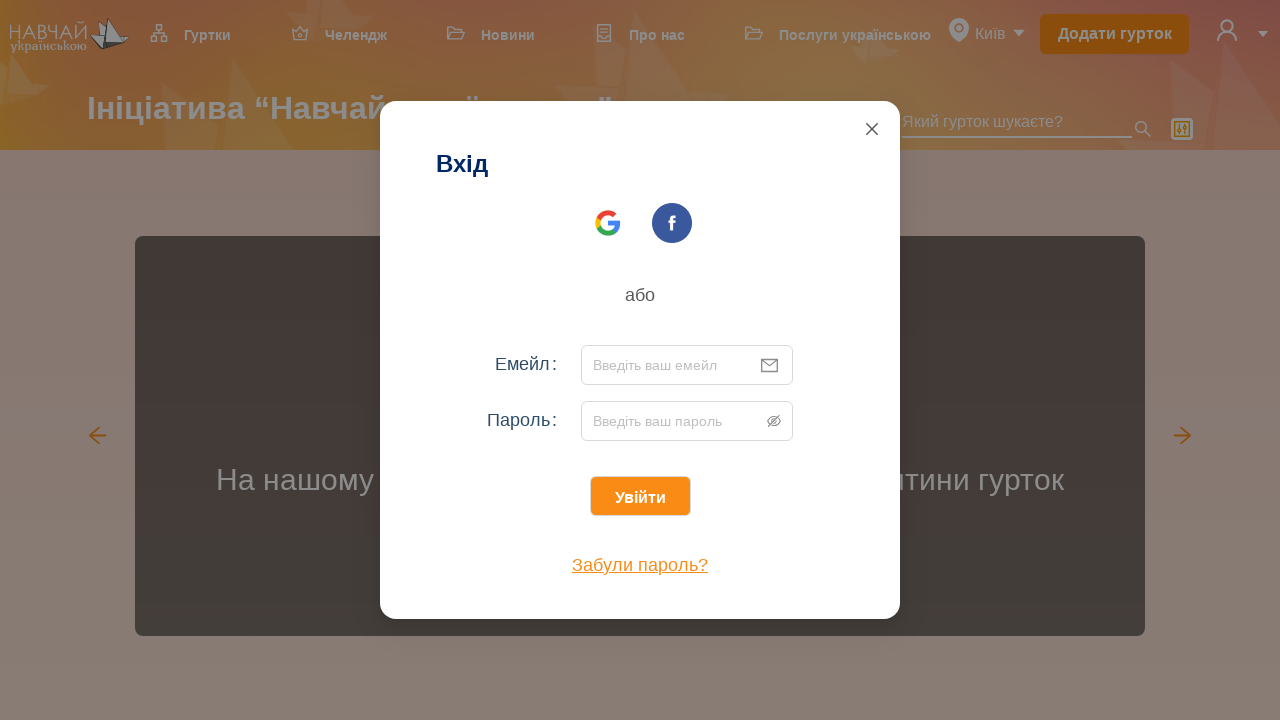

Located password input field
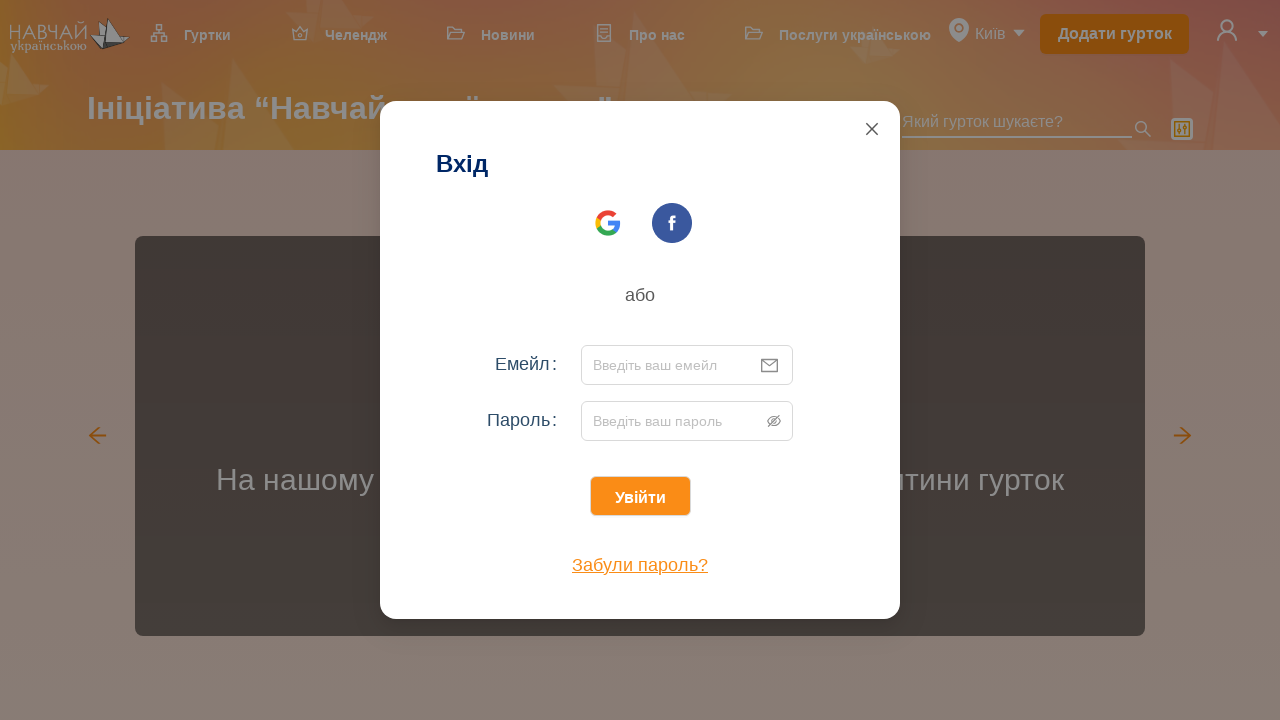

Verified password input has correct Ukrainian placeholder 'Введіть ваш пароль'
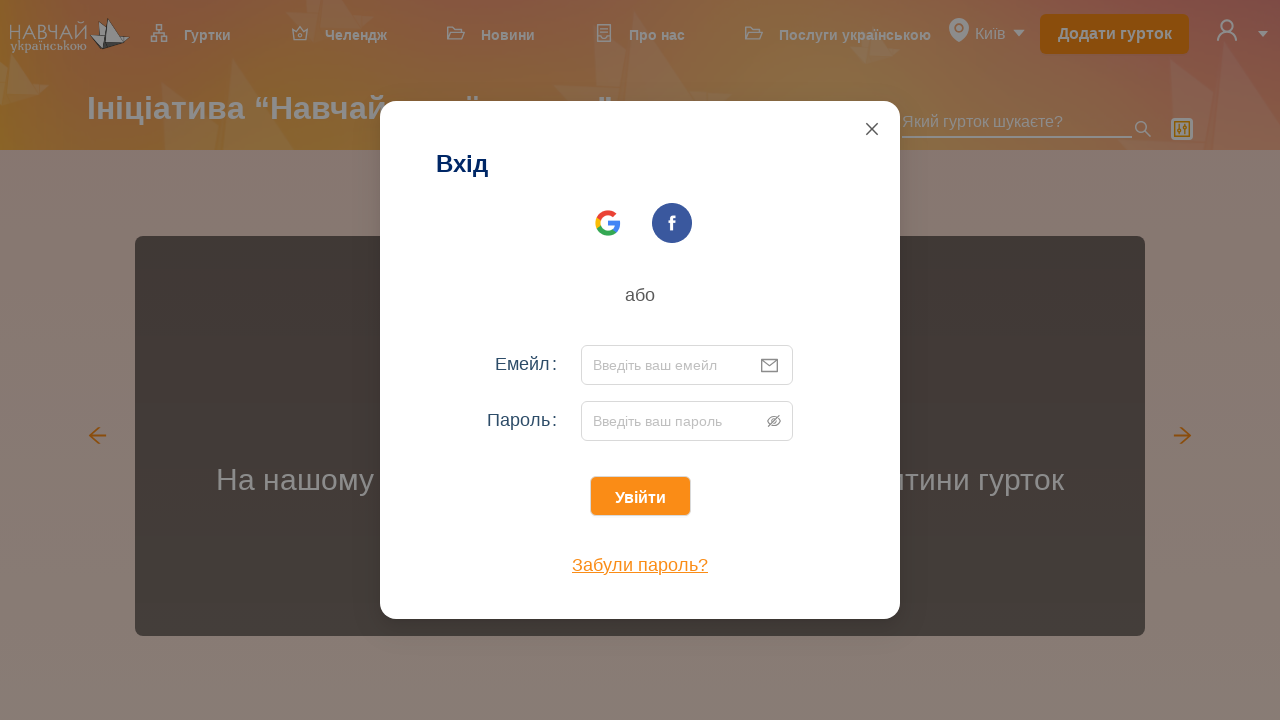

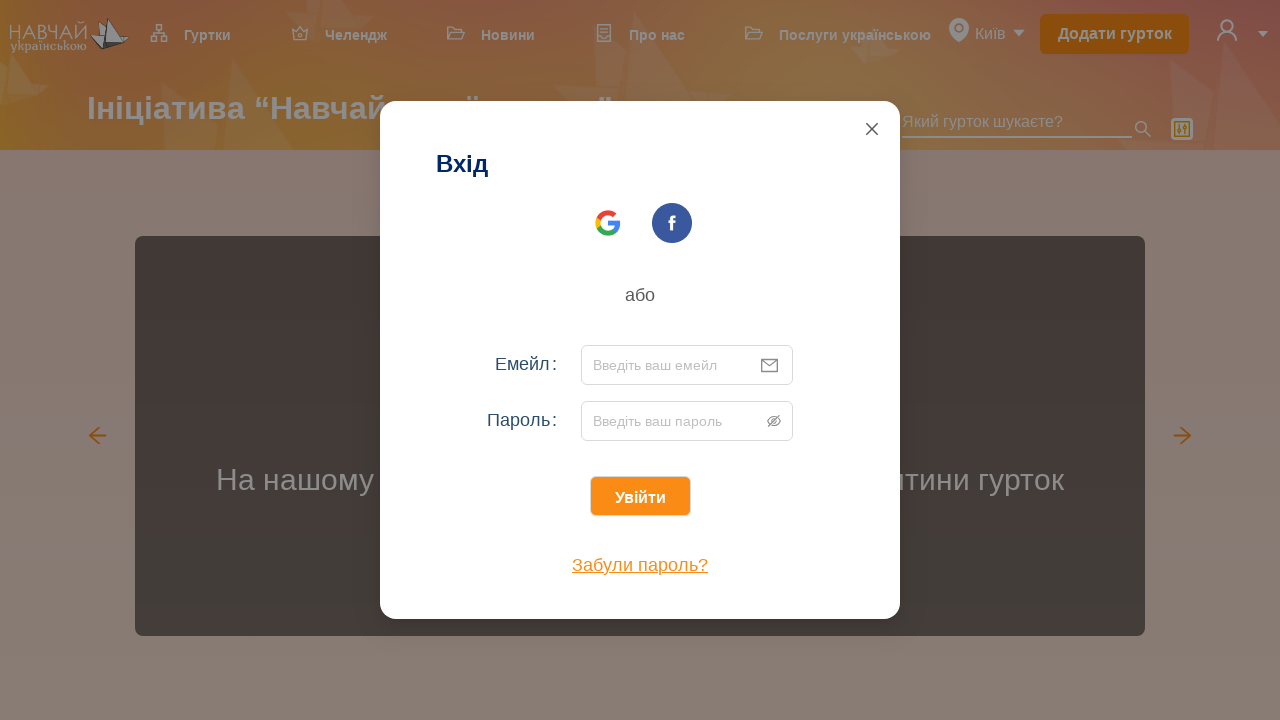